Tests jQuery UI selectable functionality by selecting specific items (items 2, 3, and 4) using Ctrl+click

Starting URL: https://jqueryui.com/selectable/

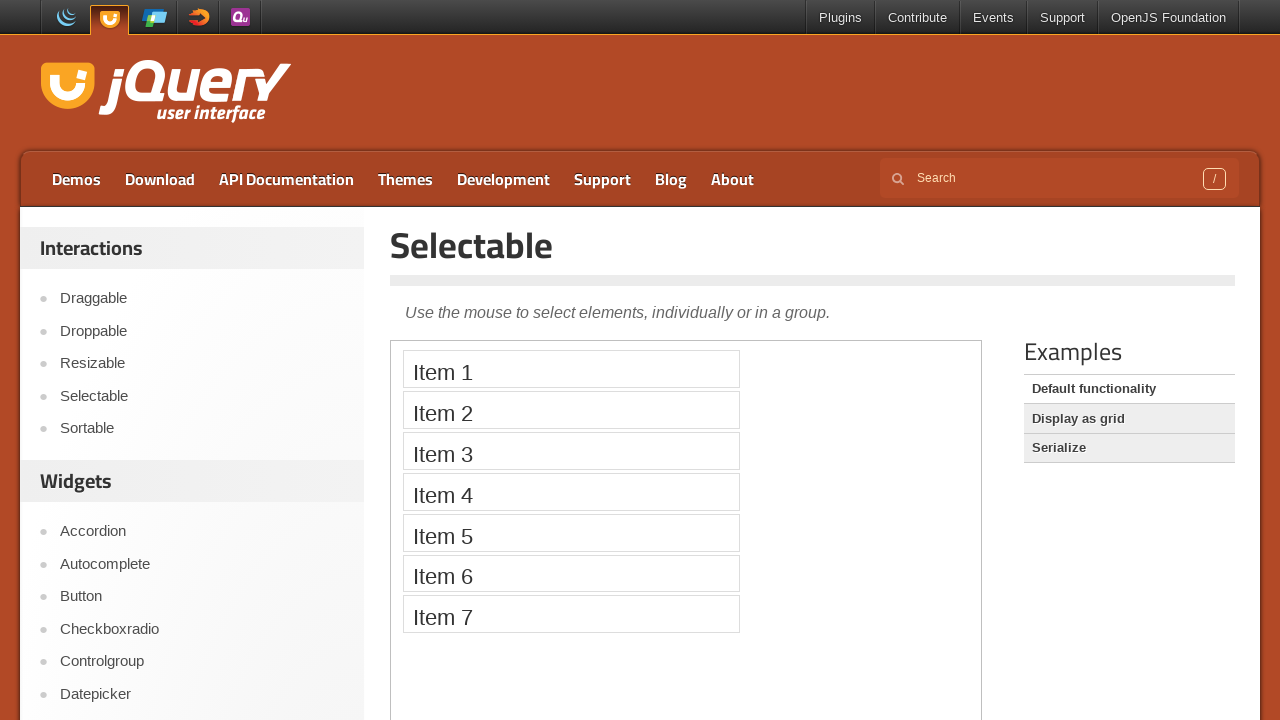

Located the demo iframe for jQuery UI selectable
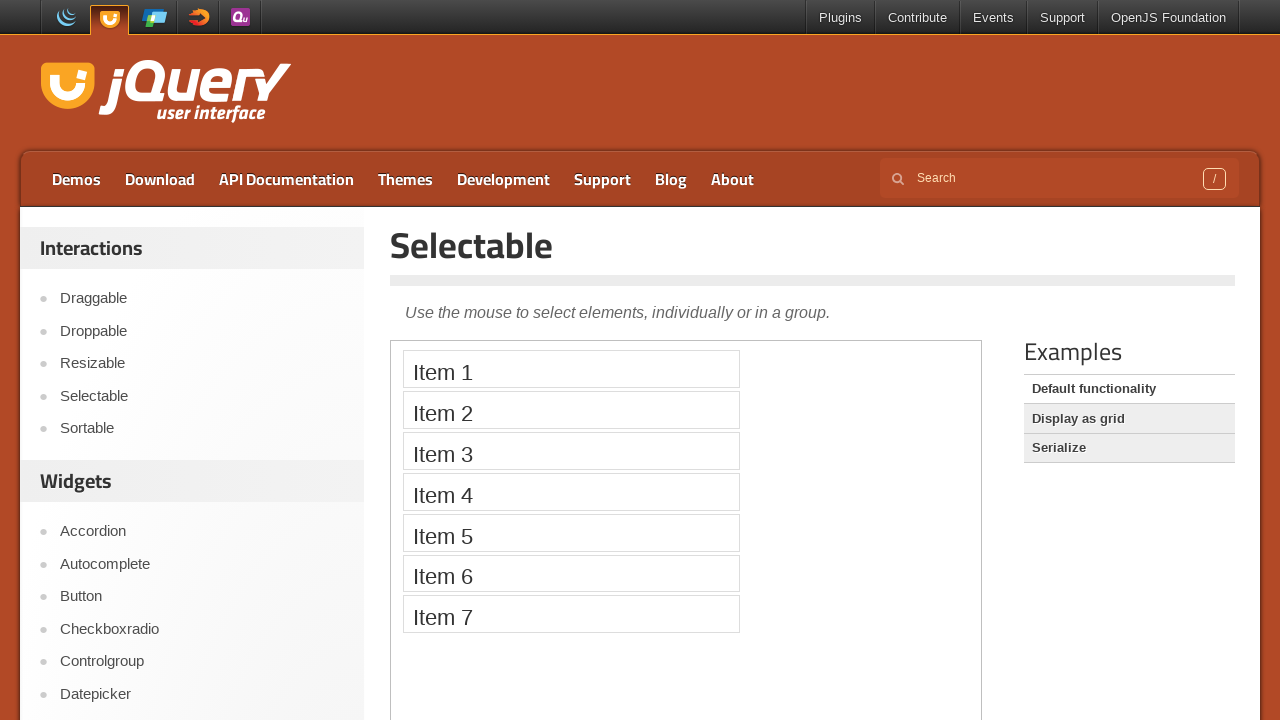

Located all selectable list items
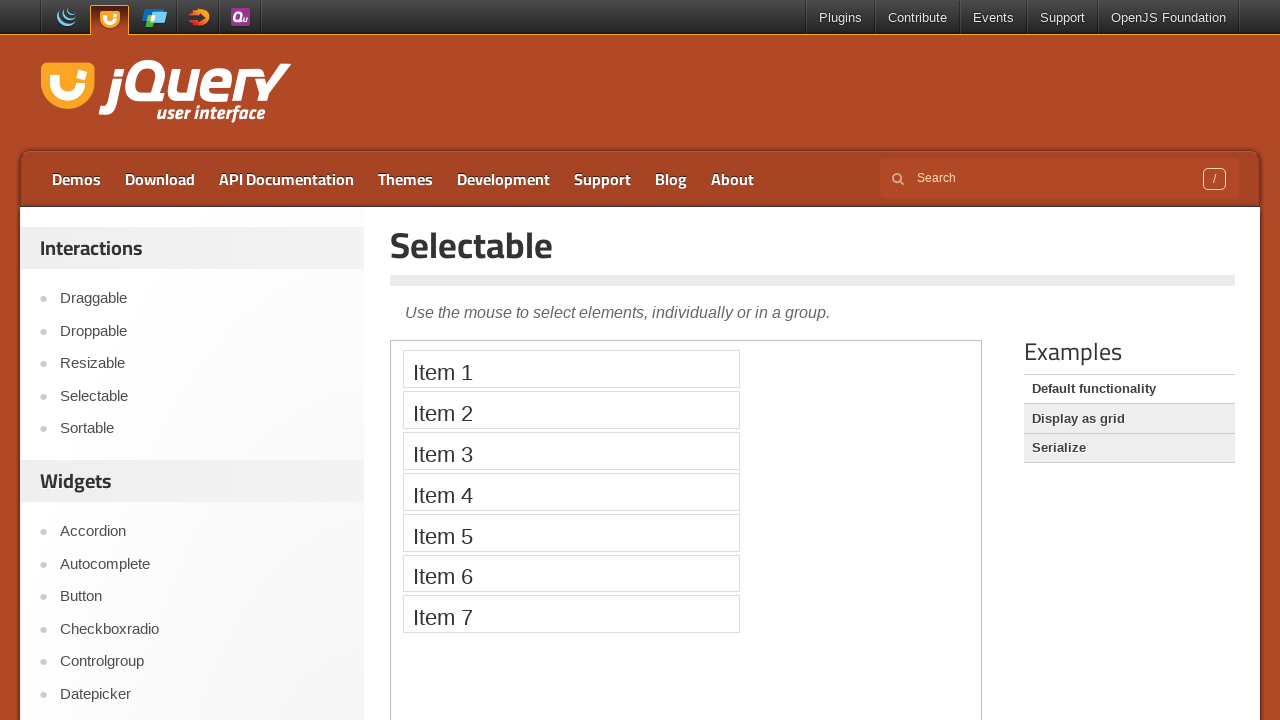

Pressed Control key down for multi-select
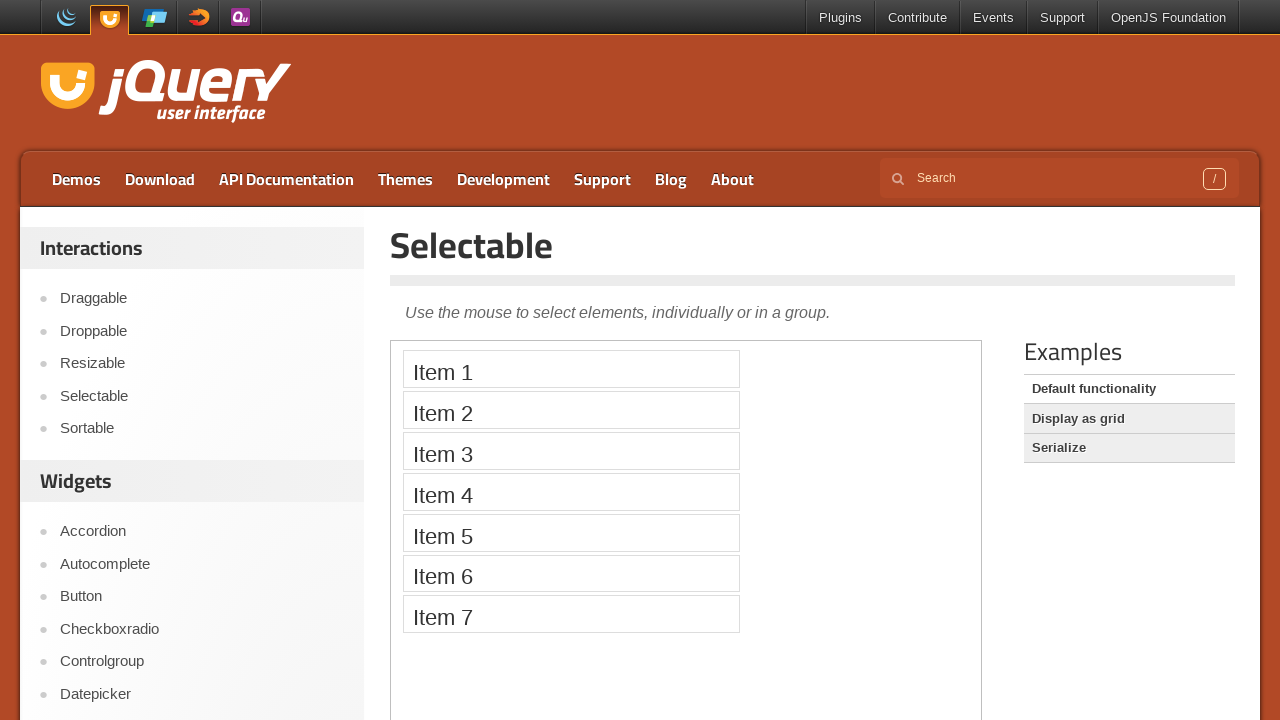

Clicked item 2 while holding Control at (571, 410) on .demo-frame >> internal:control=enter-frame >> ol#selectable li >> nth=1
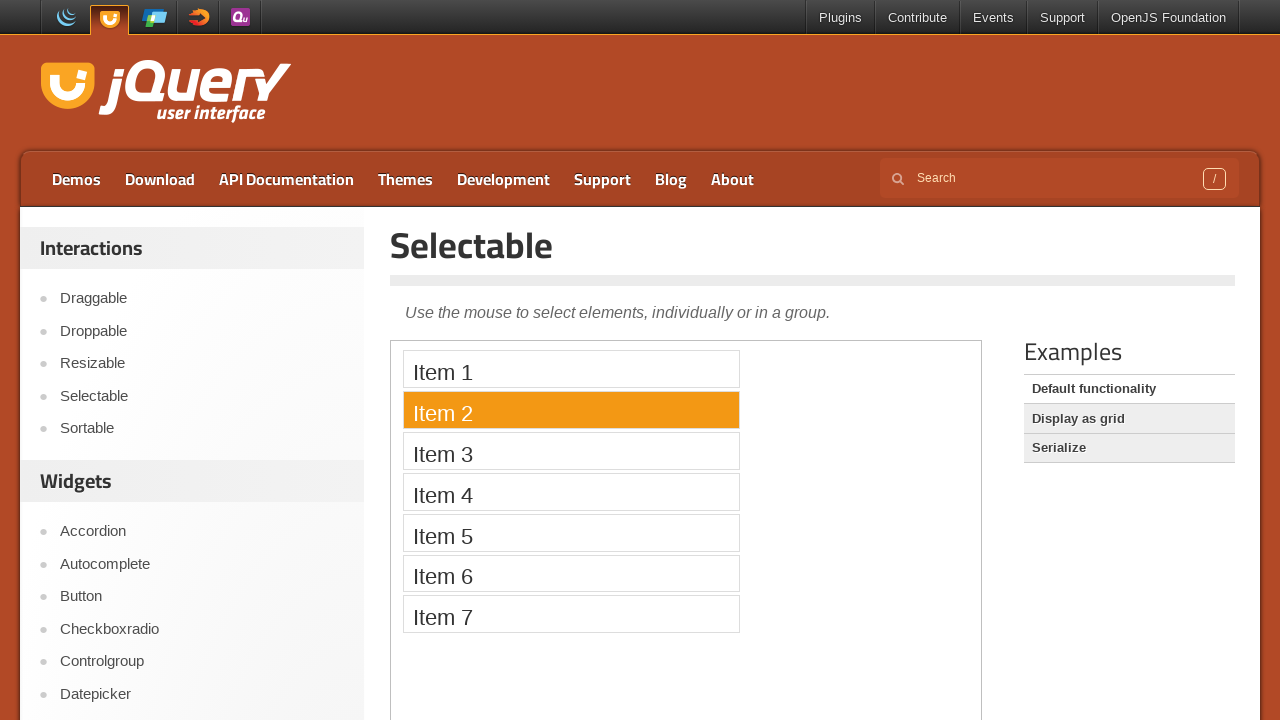

Clicked item 3 while holding Control at (571, 451) on .demo-frame >> internal:control=enter-frame >> ol#selectable li >> nth=2
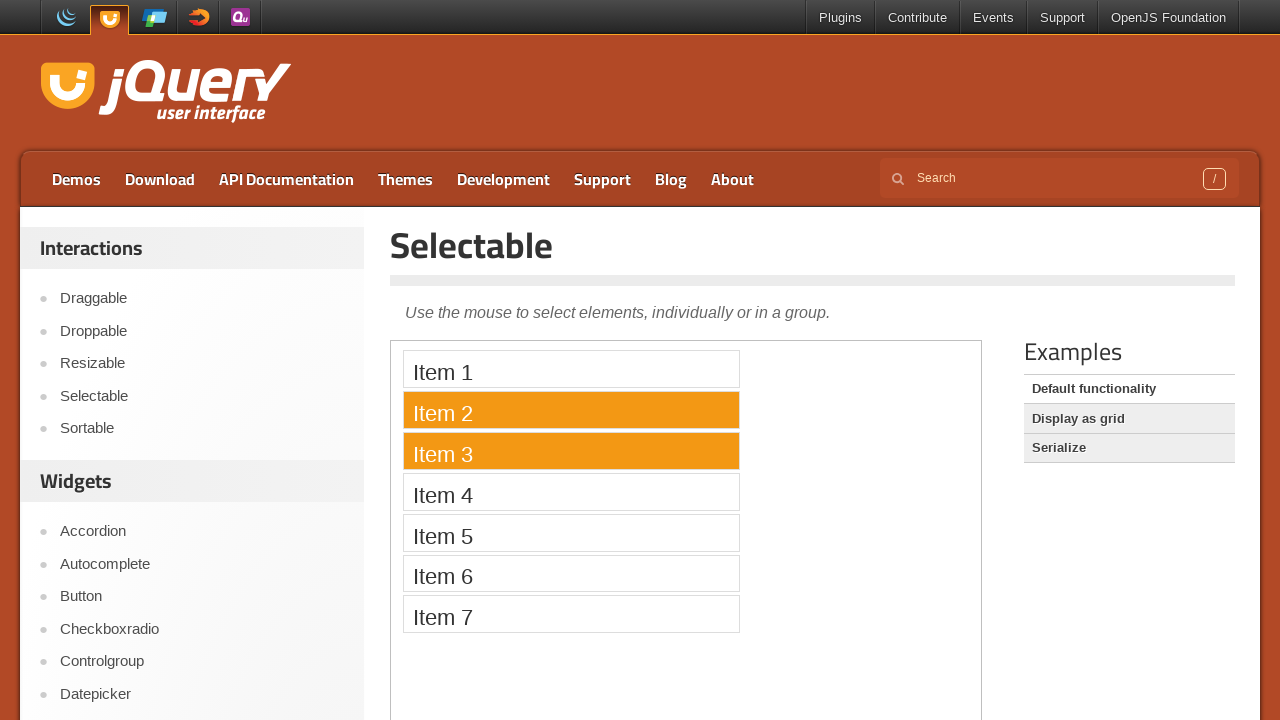

Clicked item 4 while holding Control at (571, 492) on .demo-frame >> internal:control=enter-frame >> ol#selectable li >> nth=3
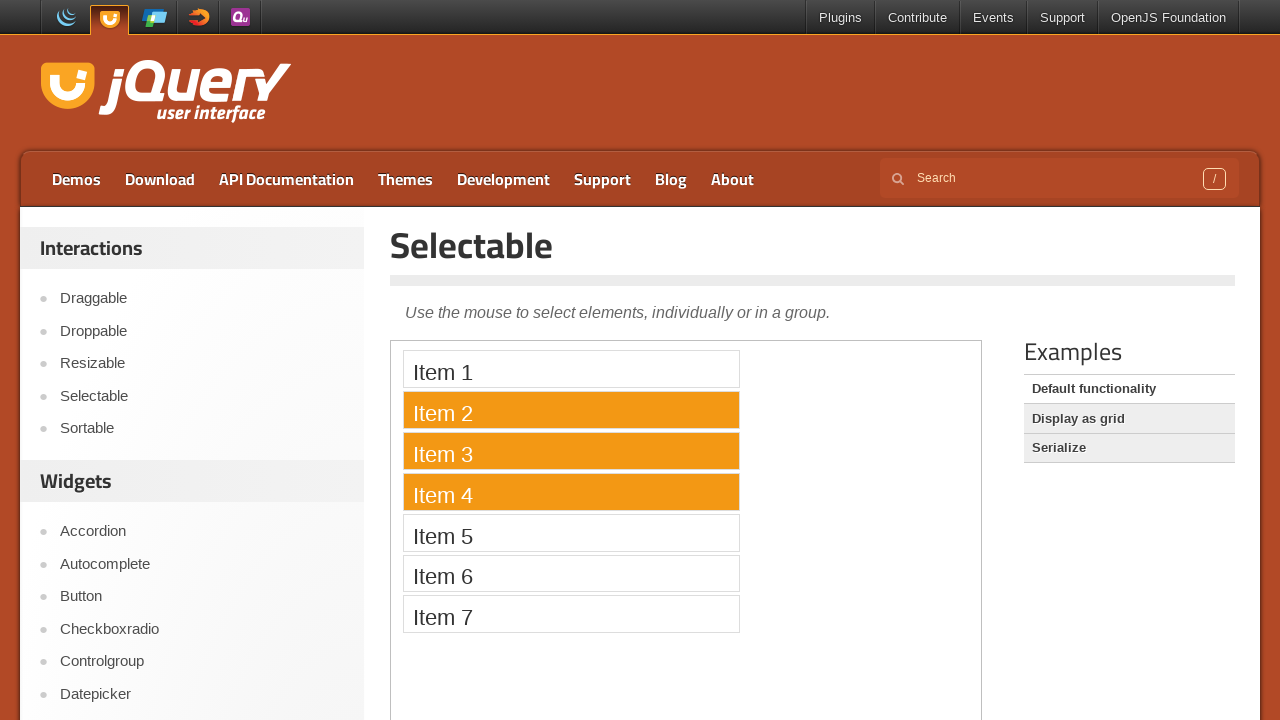

Released Control key
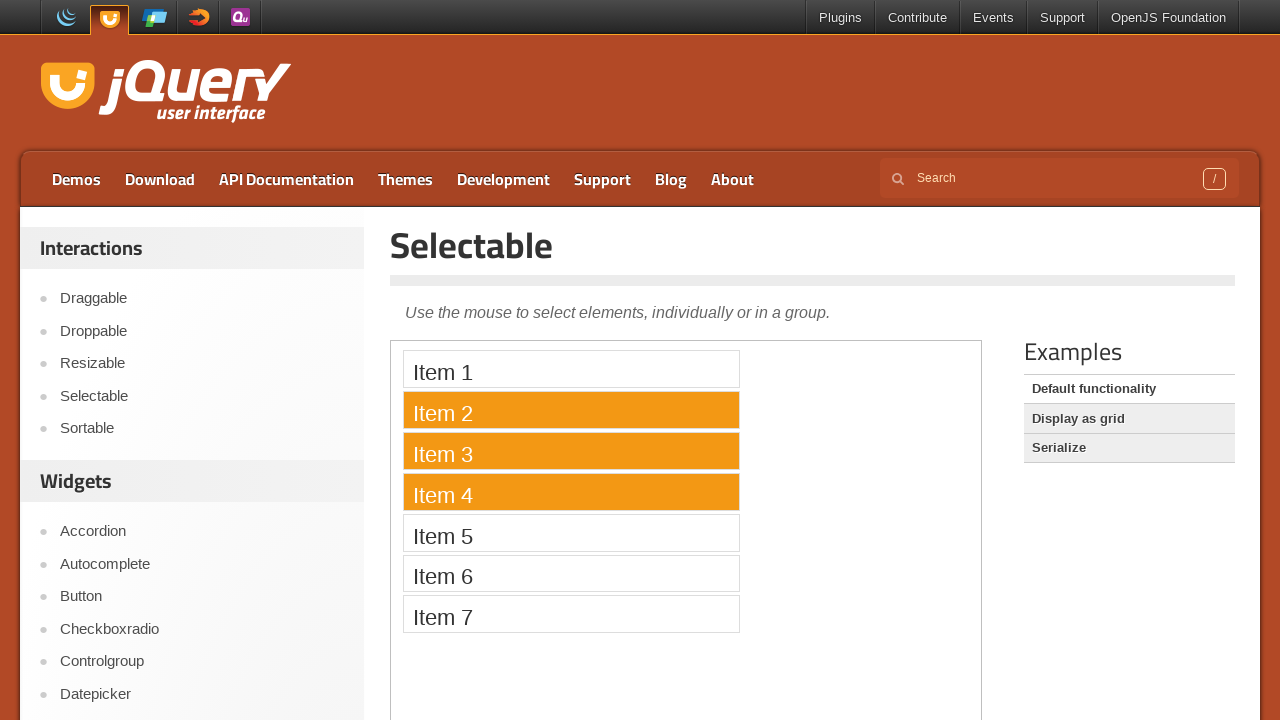

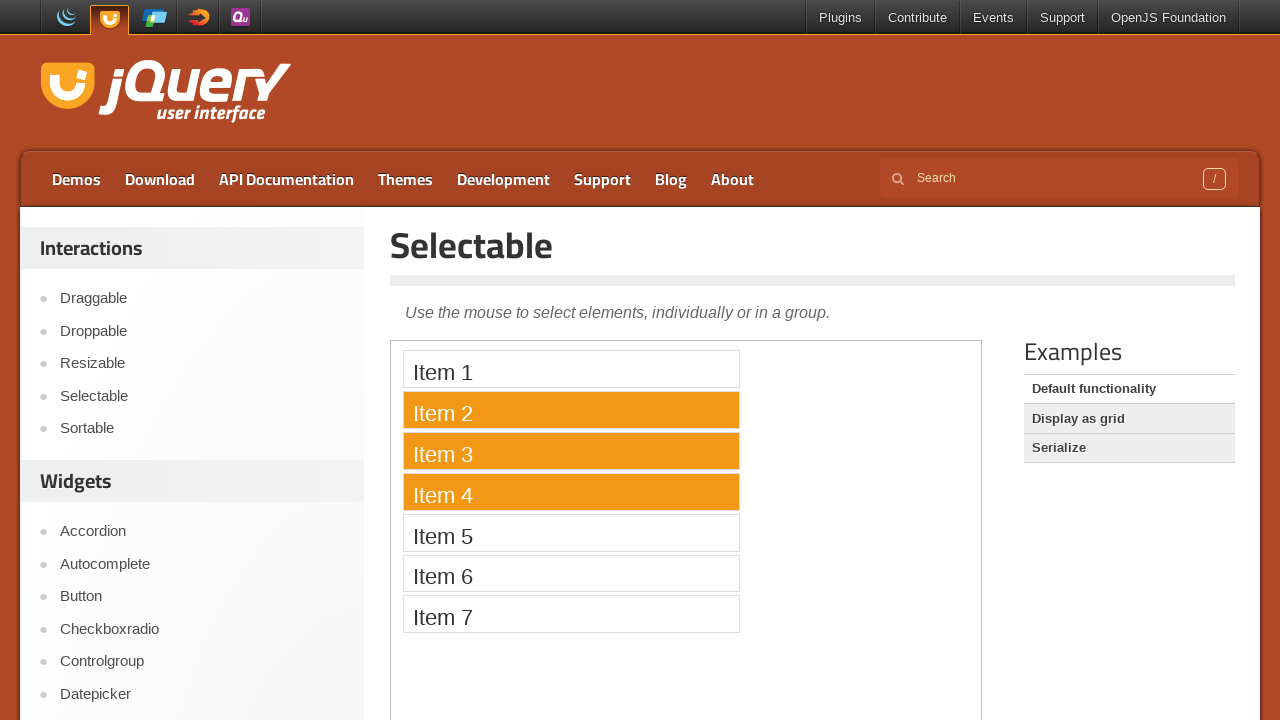